Tests text input field by entering text and verifying the value is correctly set

Starting URL: https://bonigarcia.dev/selenium-webdriver-java/

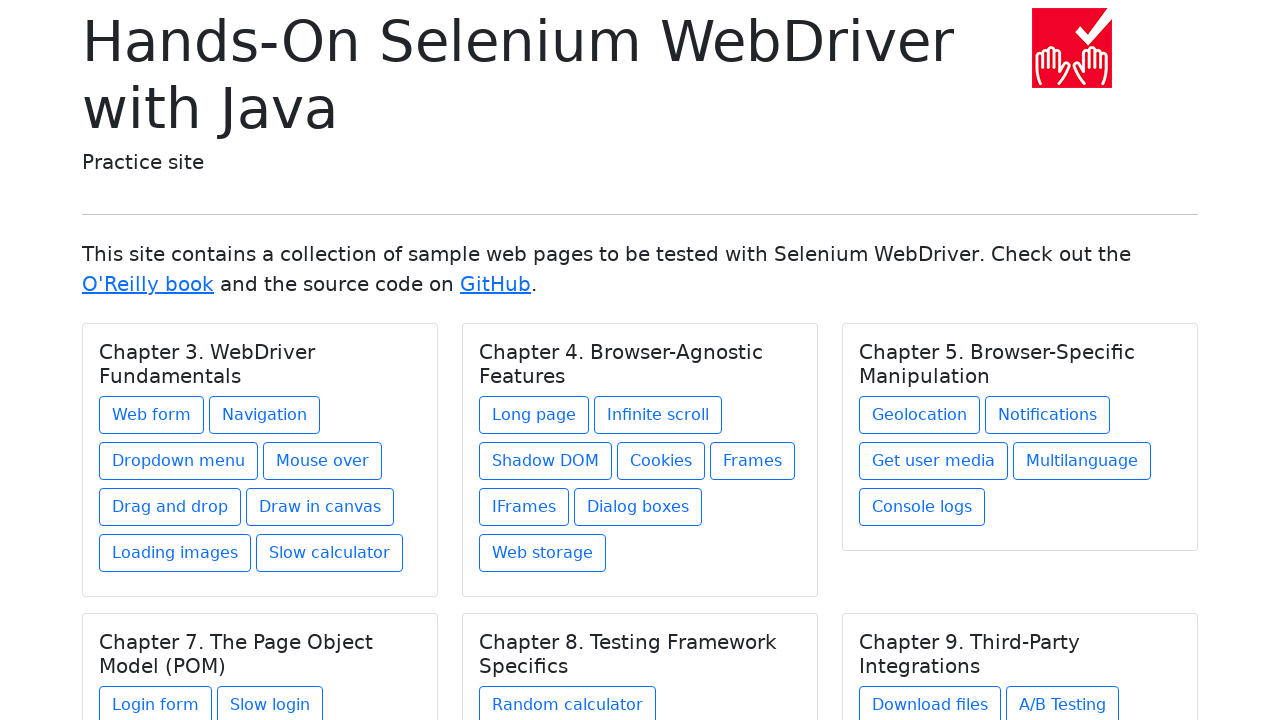

Clicked link to navigate to web form page at (152, 415) on a[href='web-form.html']
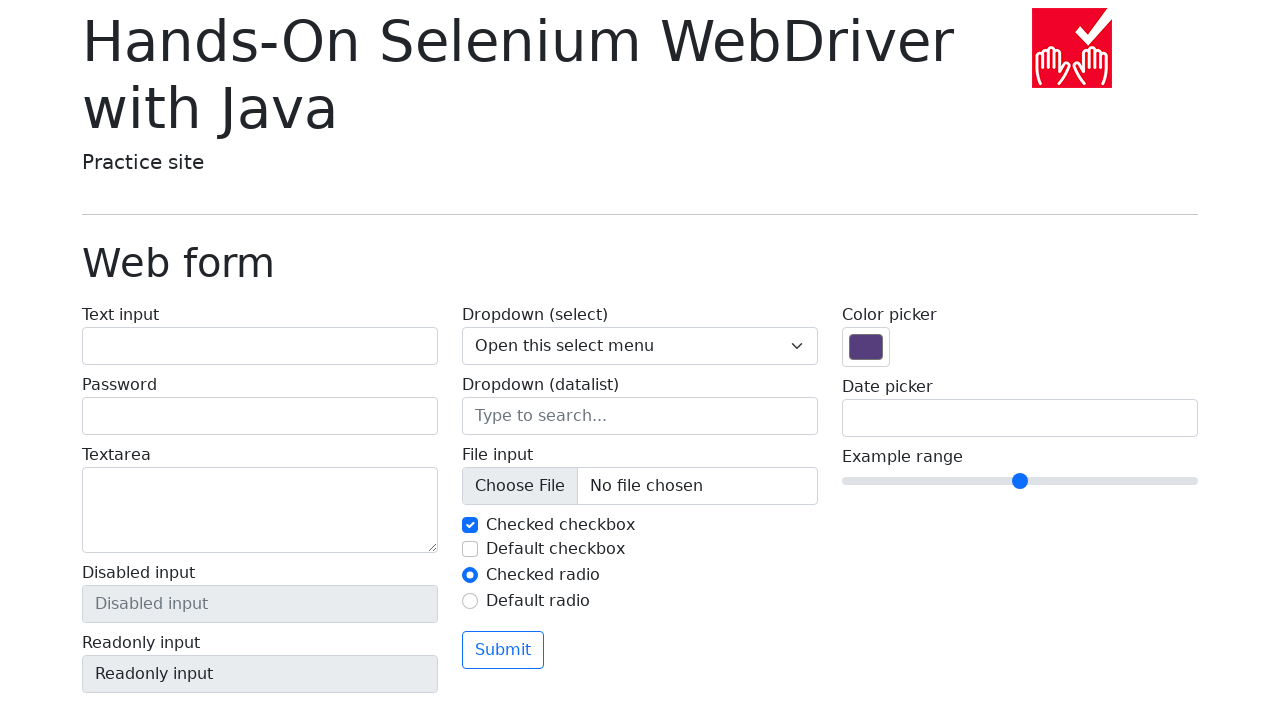

Filled text input field with 'Lorem ipsum' on #my-text-id
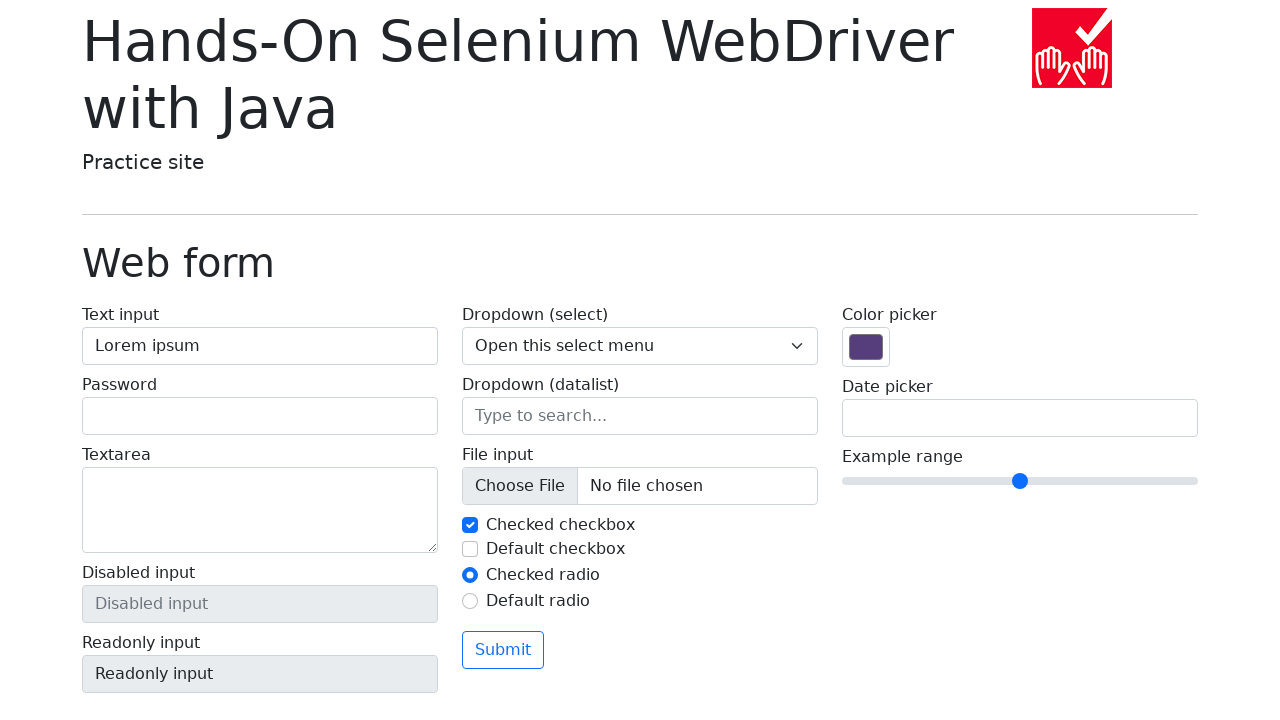

Verified that text input field contains 'Lorem ipsum'
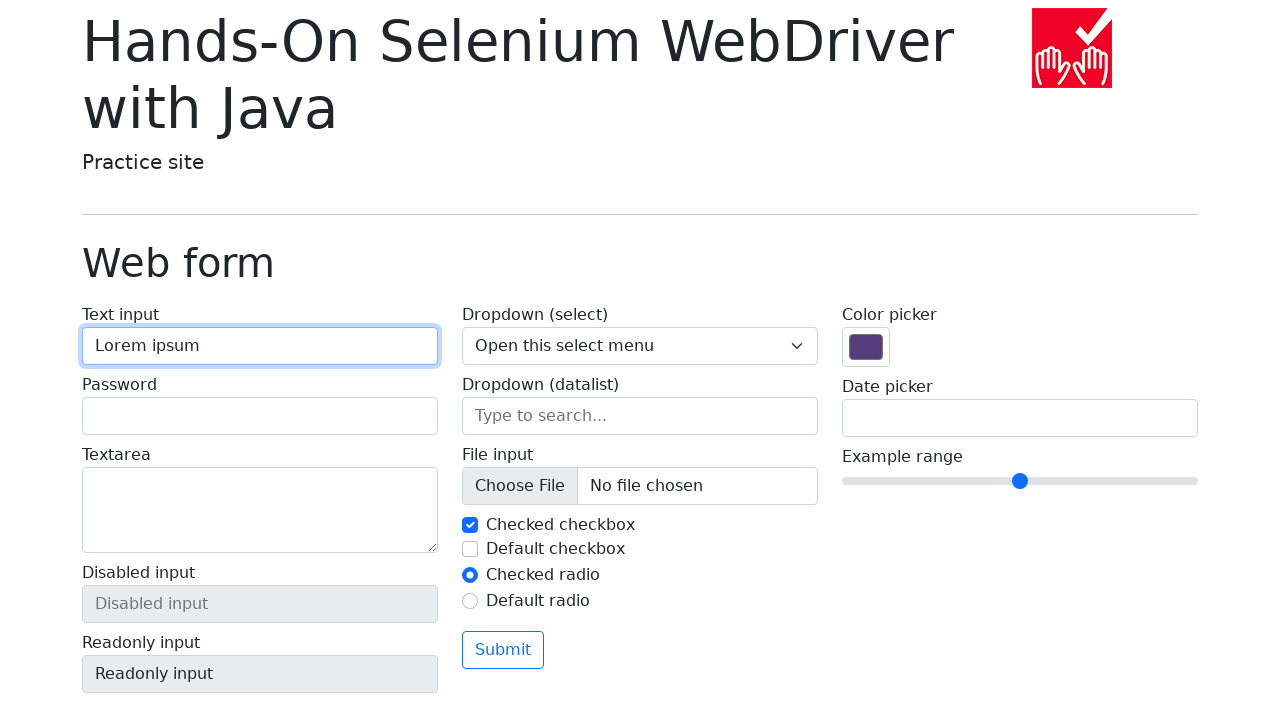

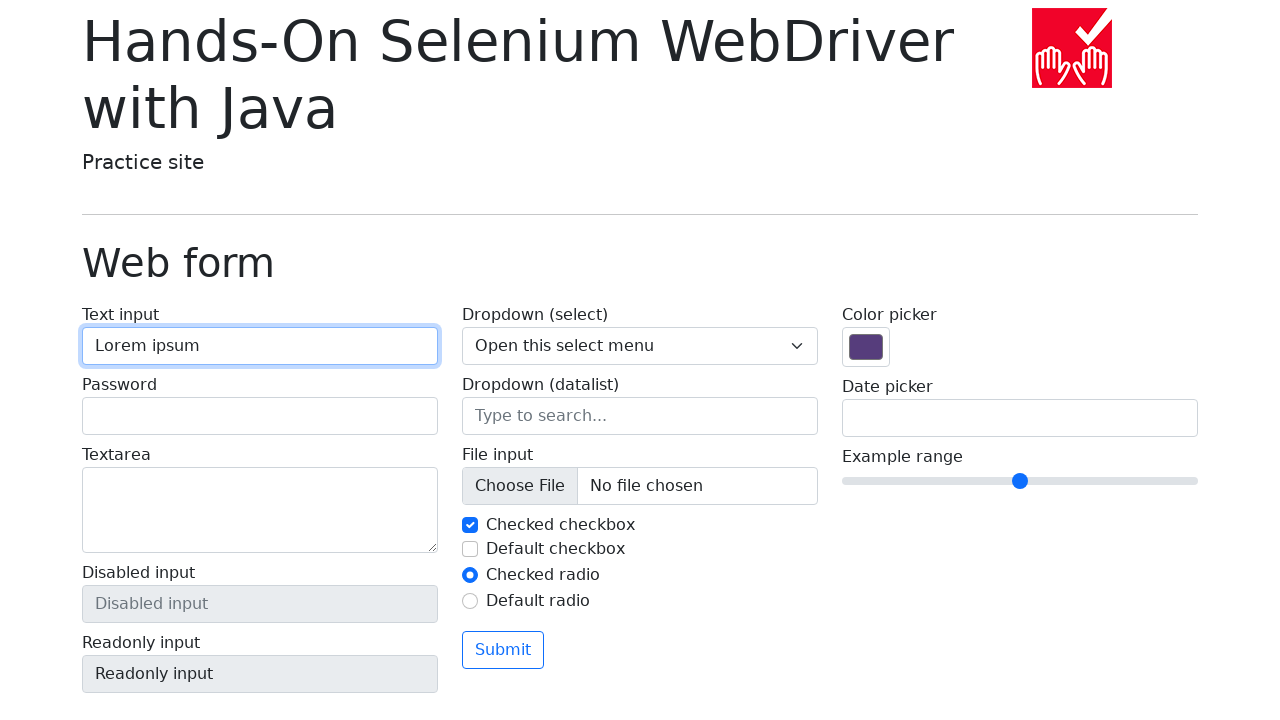